Tests XPath selector functionality by verifying elements exist, typing into a text input, clicking a button, and asserting text content using various XPath expressions

Starting URL: https://seleniumbase.io/demo_page

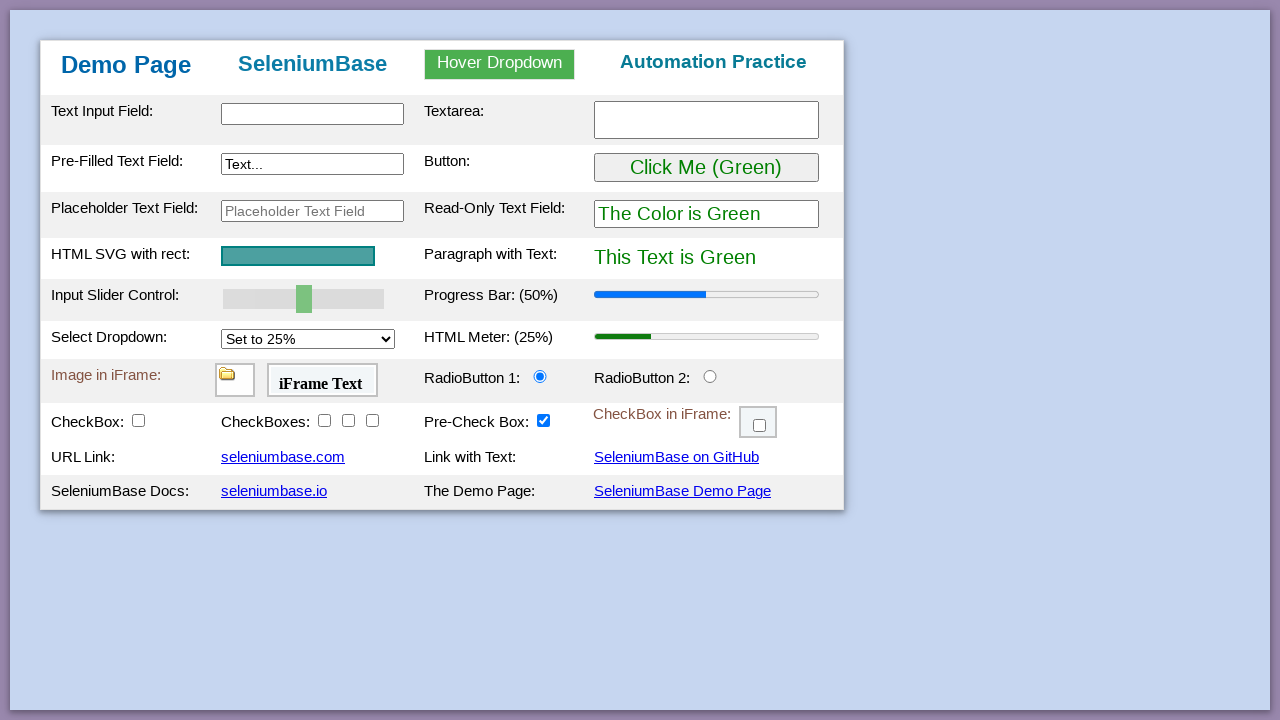

Verified header element exists using XPath selector
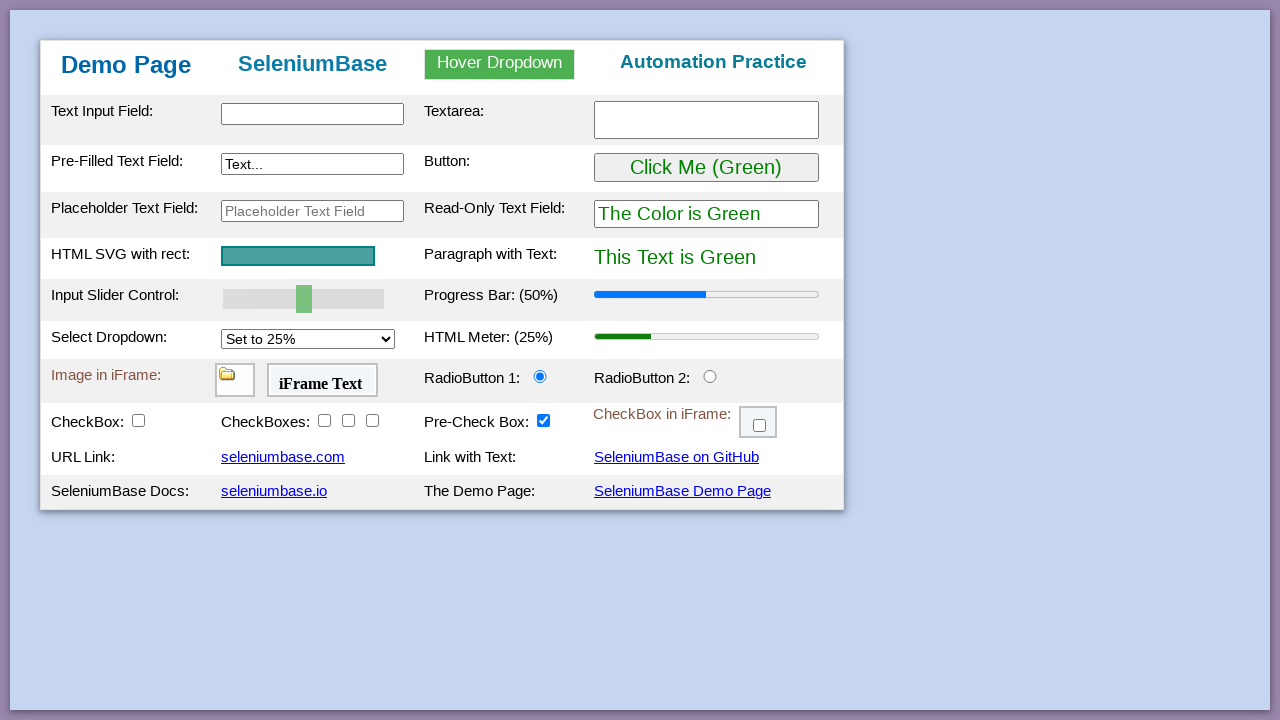

Typed 'XPath Test!' into text input using XPath selector on xpath=//*[@id='myTextInput']
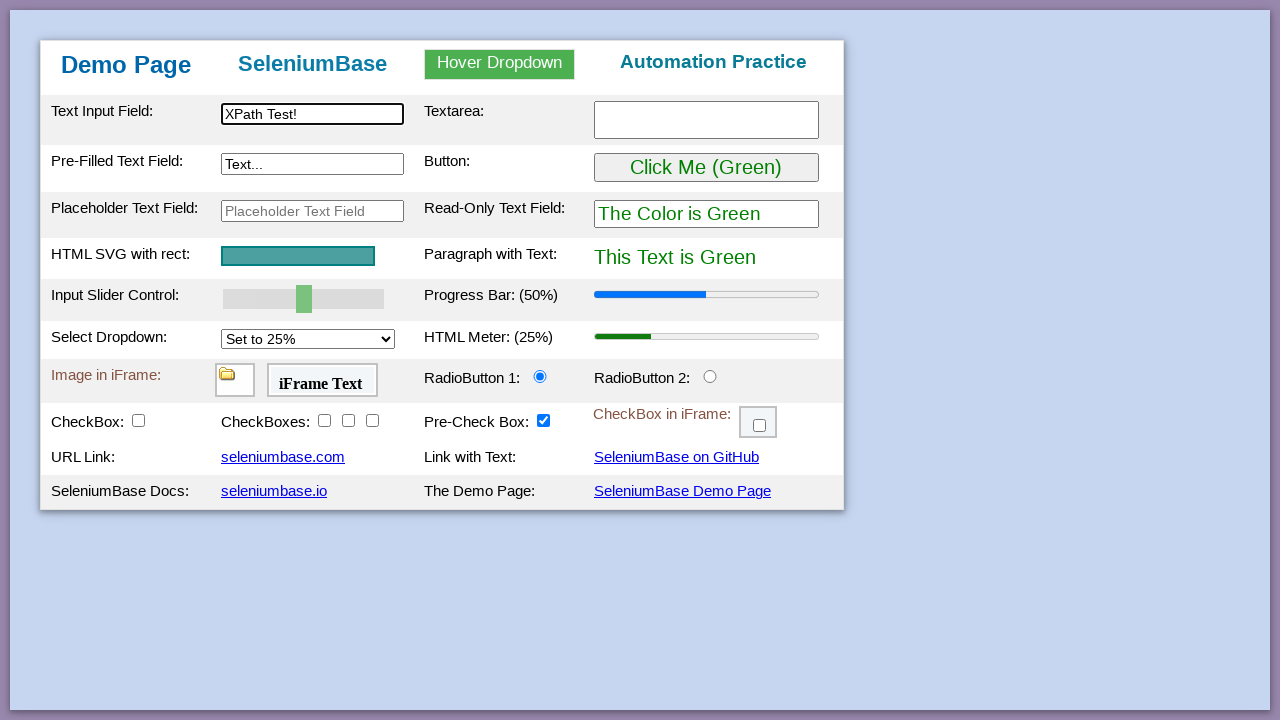

Clicked button using XPath selector at (706, 168) on xpath=/html/body/form/table/tbody/tr[3]/td[4]/button
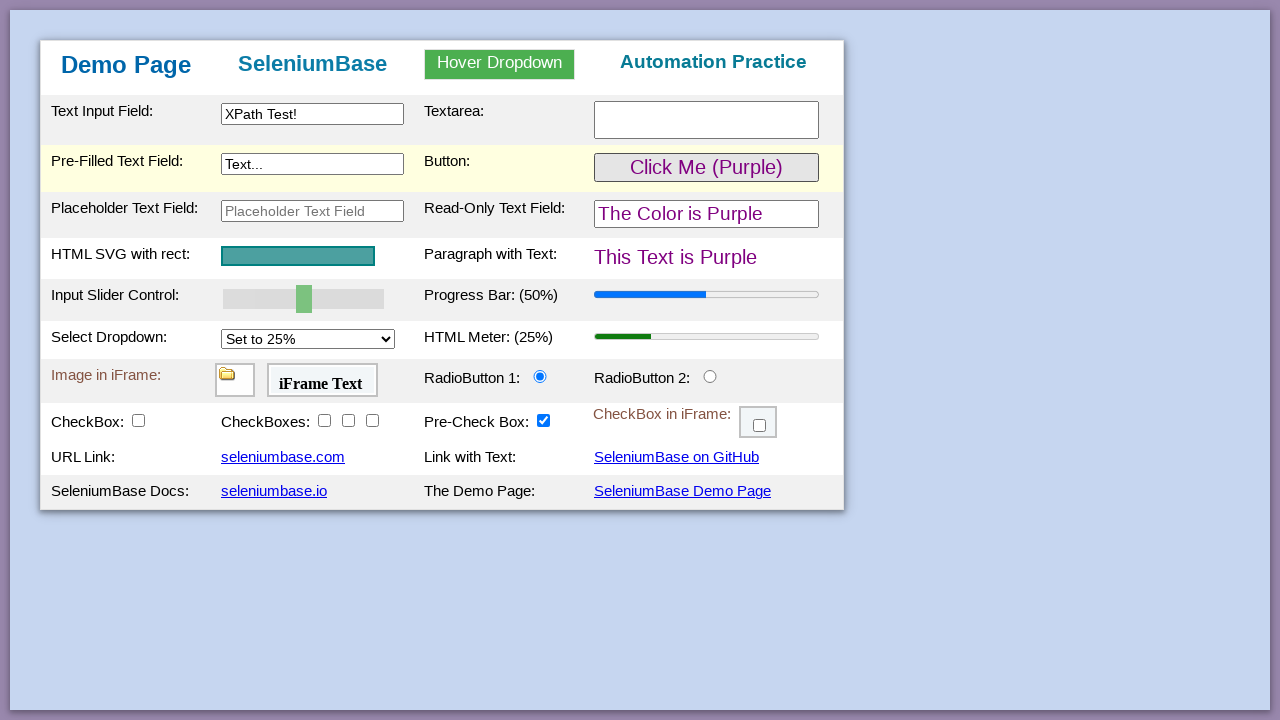

Waited for table cell h2 element to load using XPath selector
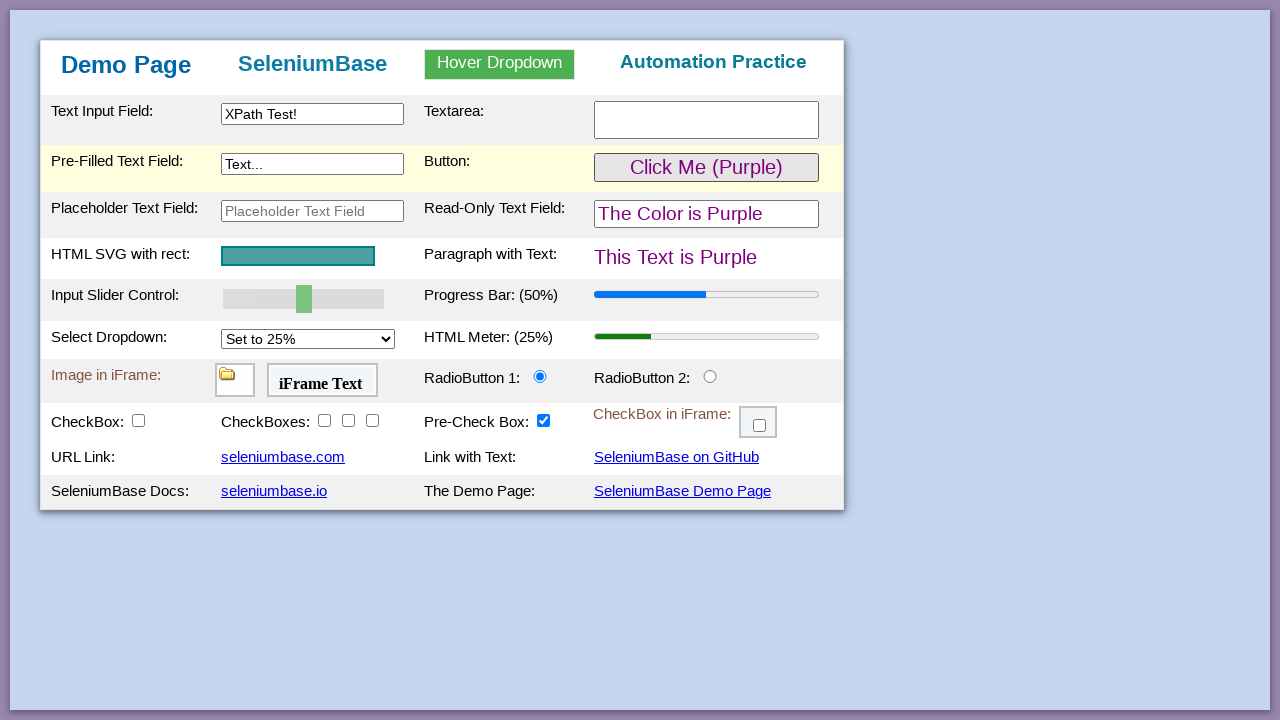

Verified 'SeleniumBase' text content exists in table cell h2 element
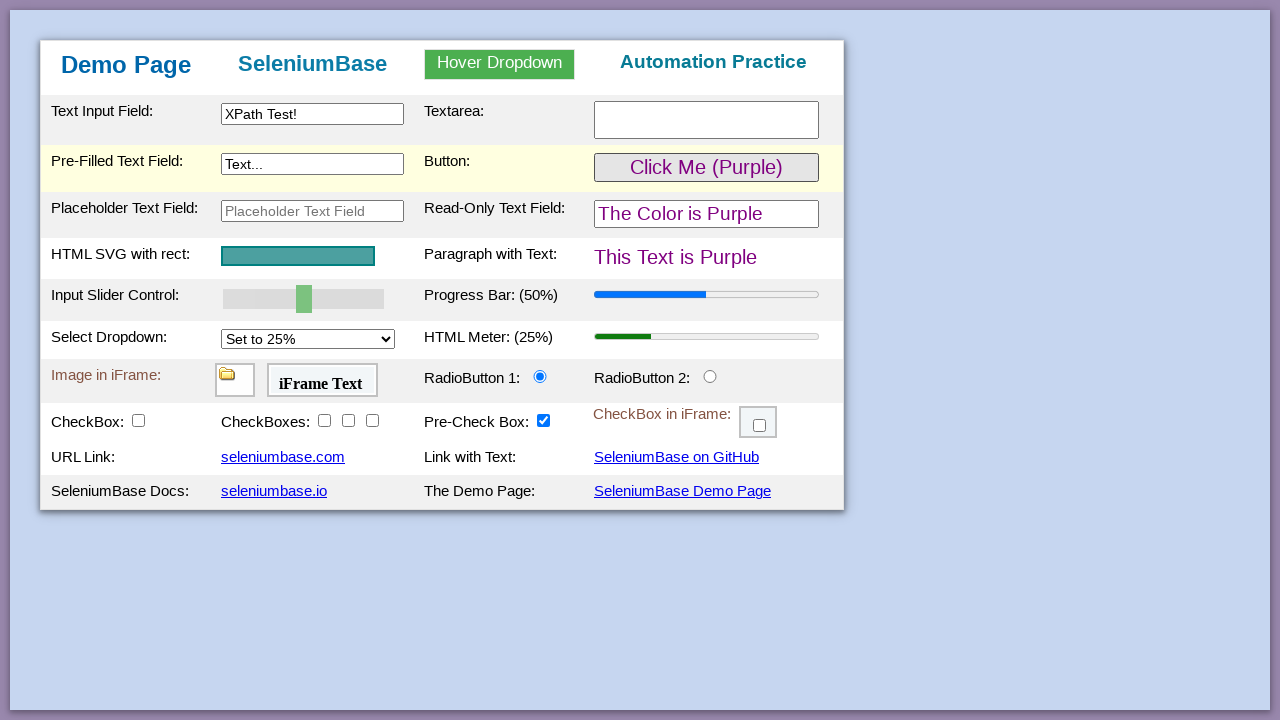

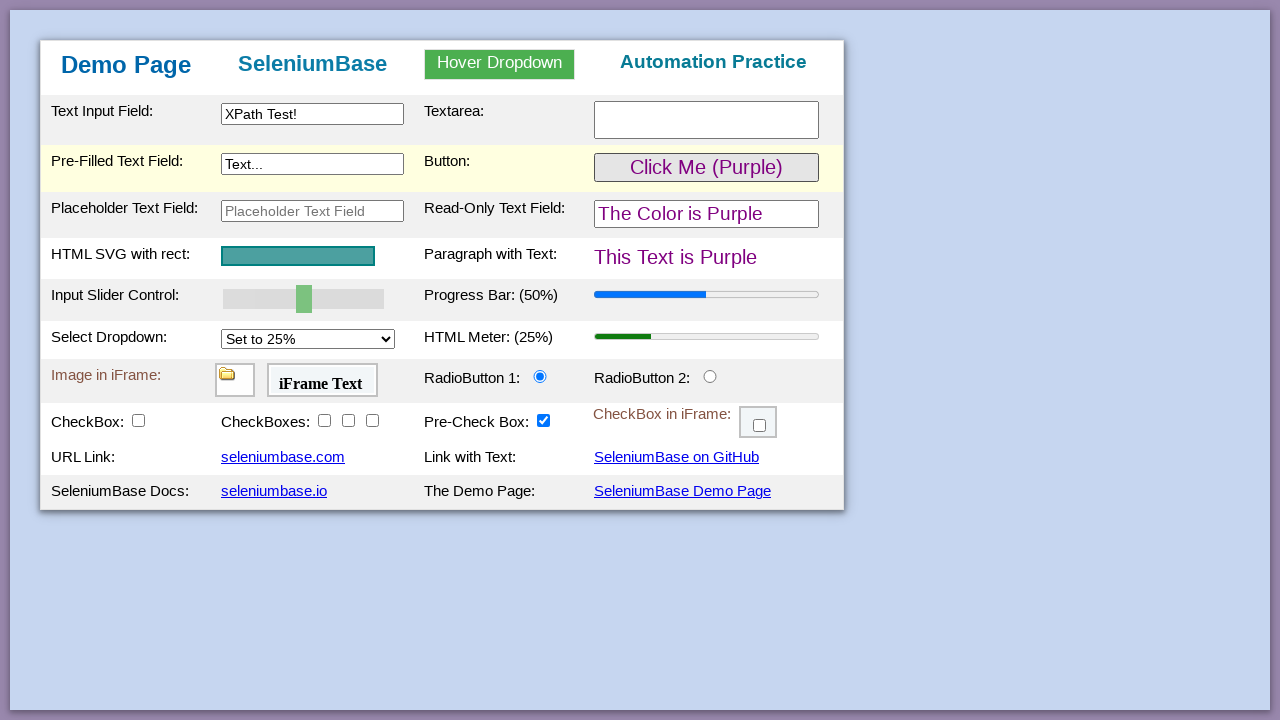